Tests that submitting login form with only username filled but empty password displays the appropriate error message

Starting URL: https://www.saucedemo.com

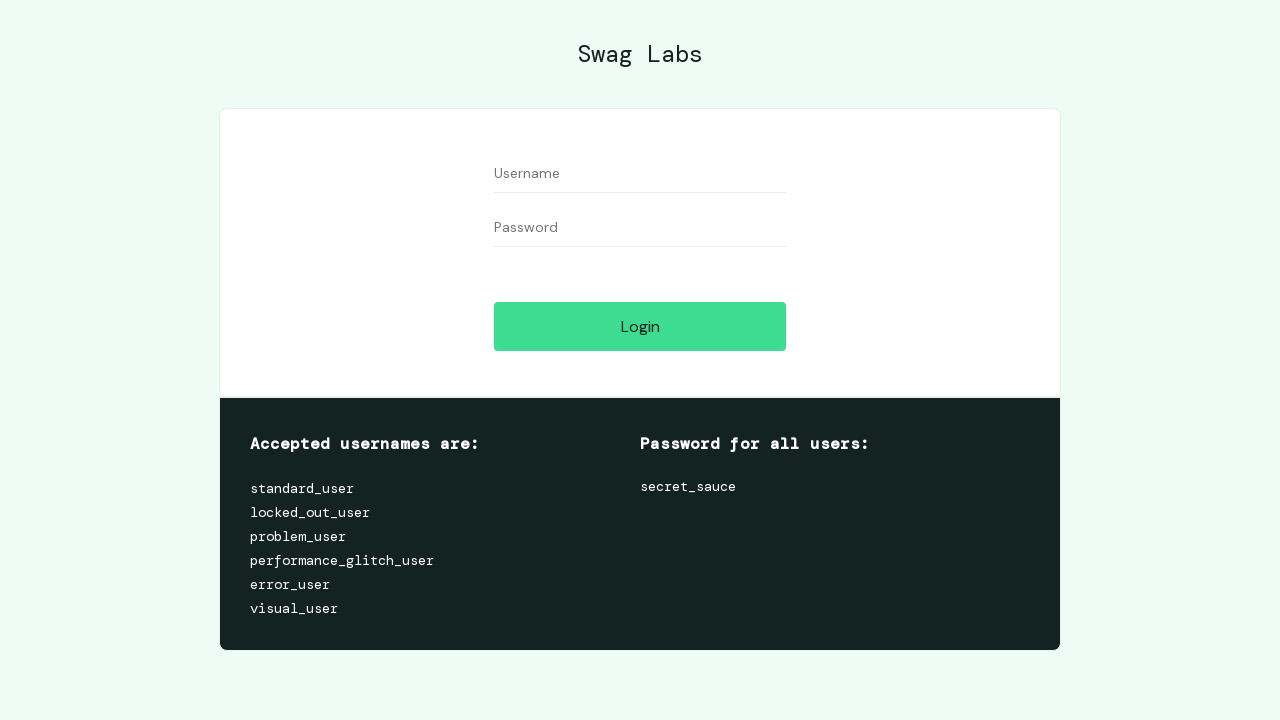

Filled username field with 'standard_user' on #user-name
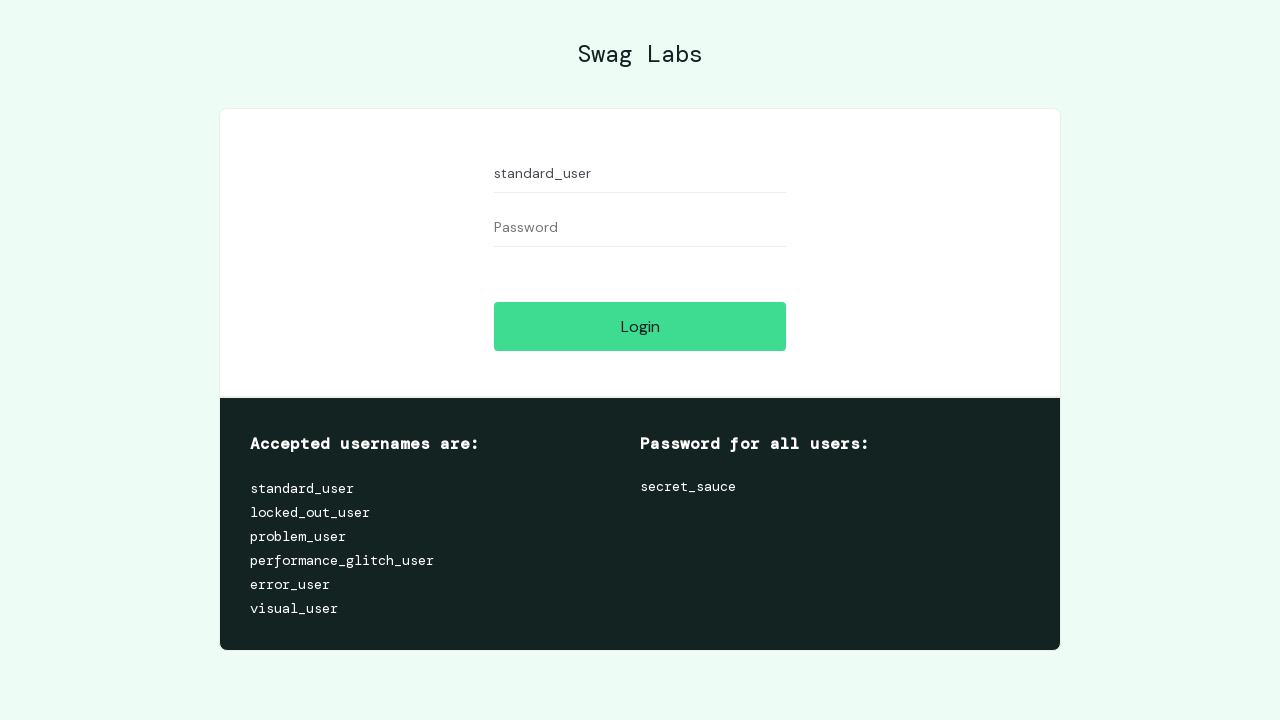

Clicked login button without entering password at (640, 326) on #login-button
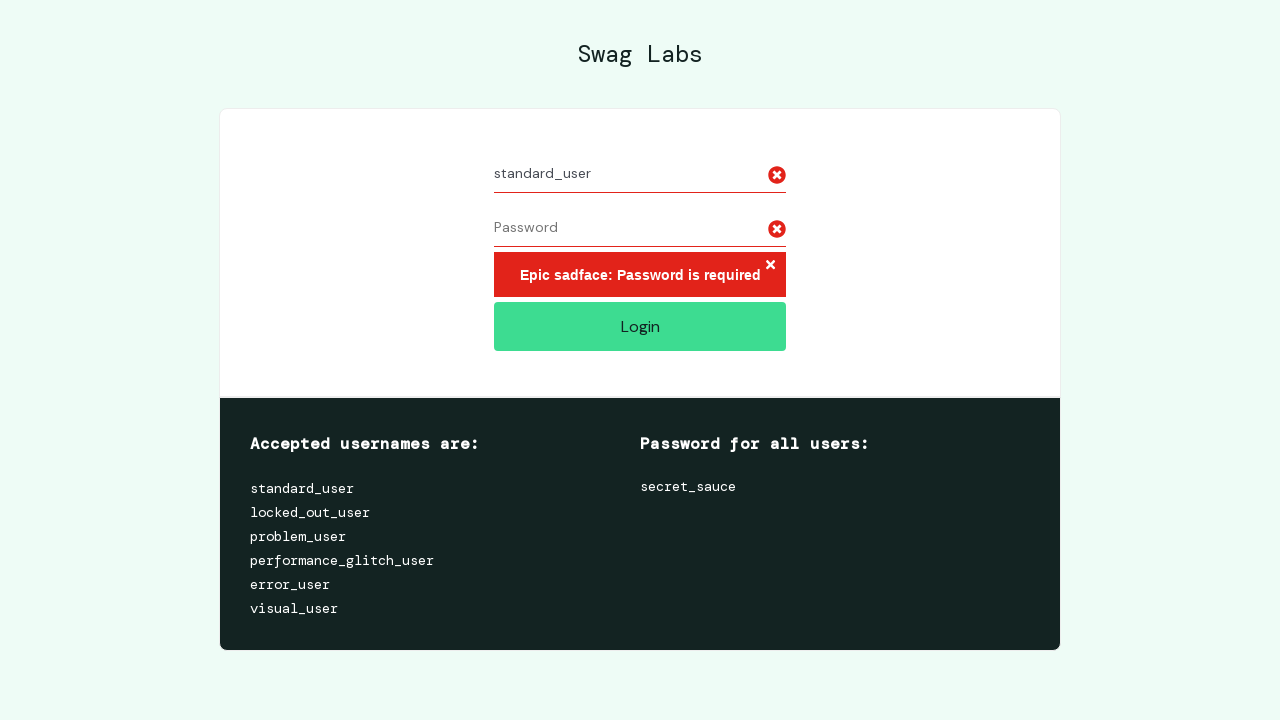

Error message displayed for empty password submission
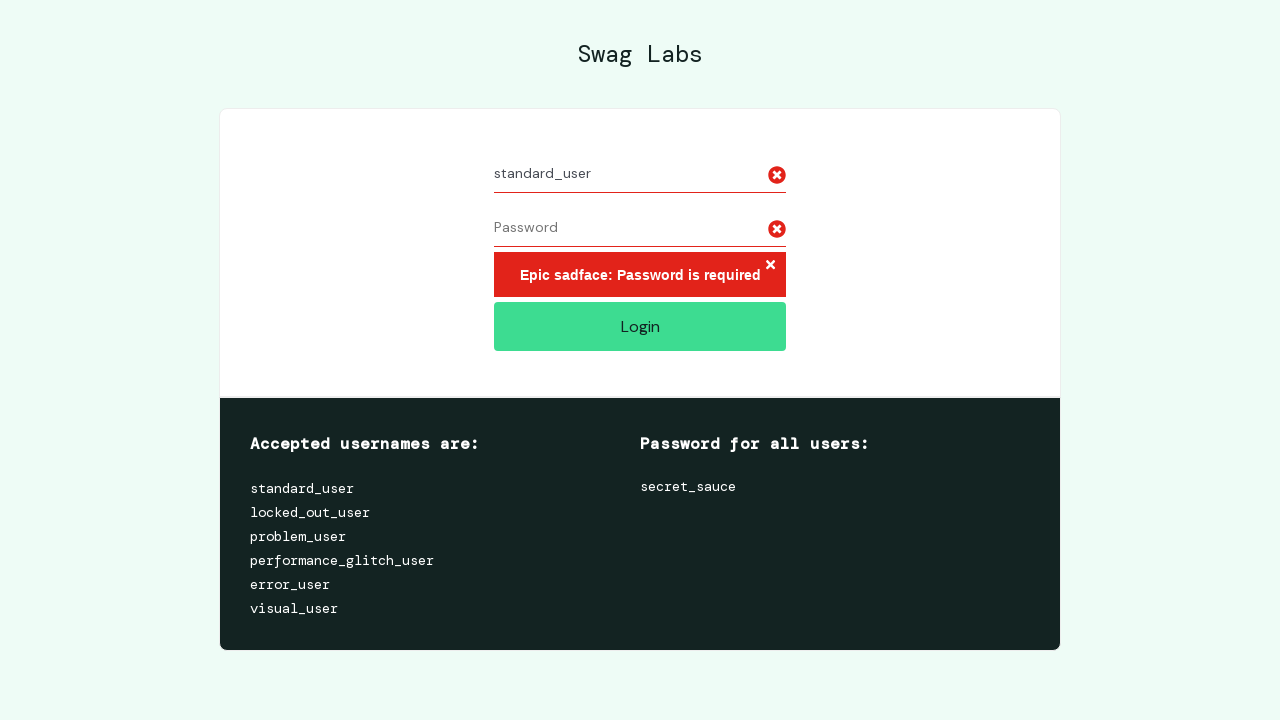

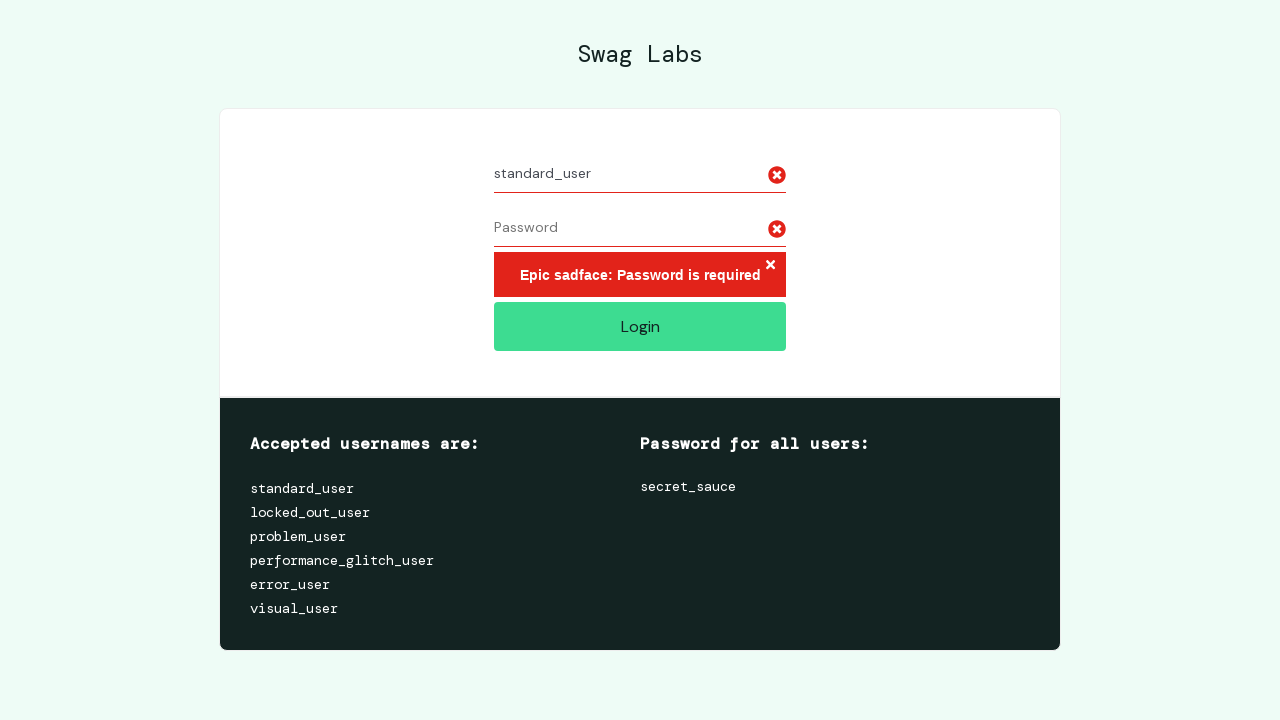